Tests text input functionality by entering text into an input field and clicking a button that updates its text based on the input

Starting URL: http://uitestingplayground.com/textinput

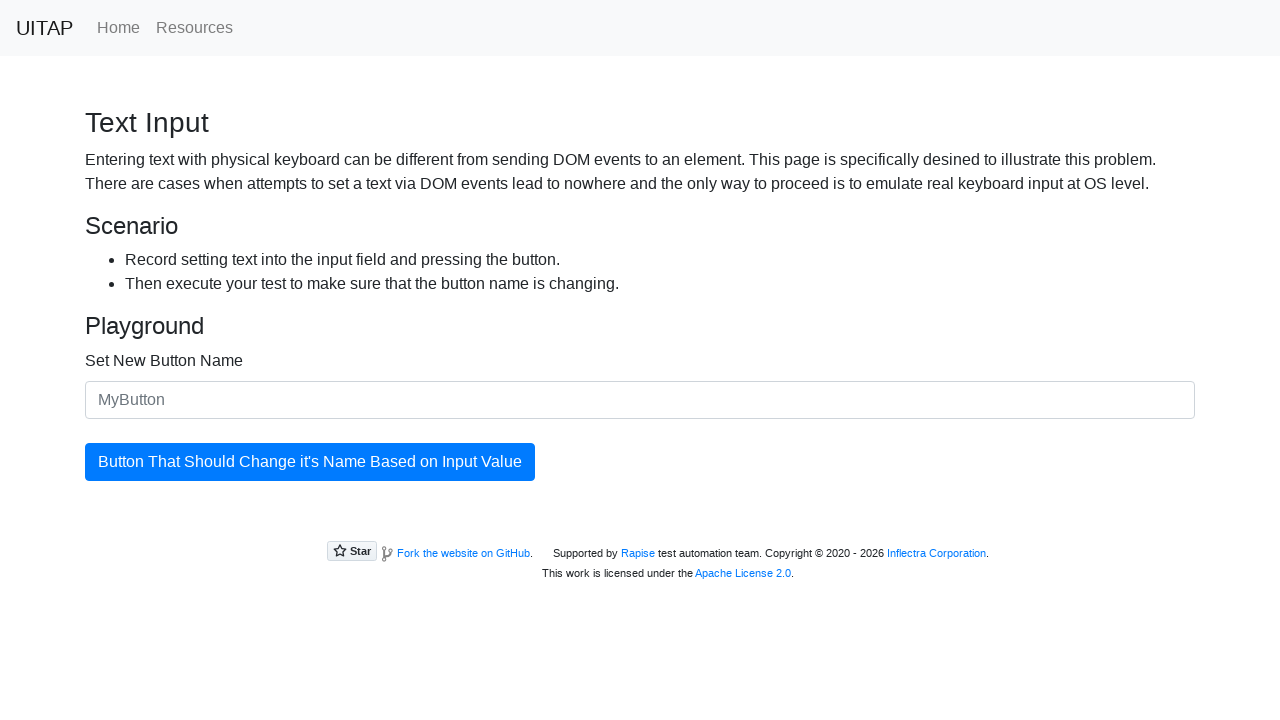

Filled input field with 'SkyPro' on #newButtonName
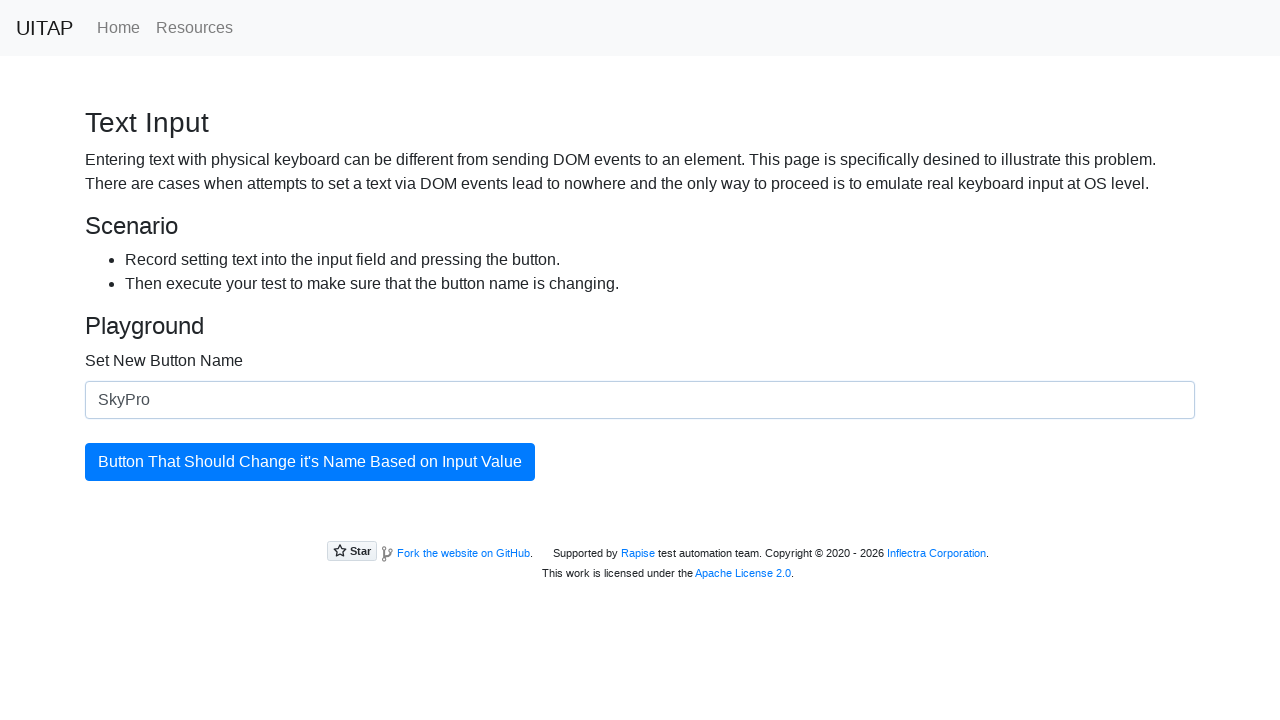

Clicked the updating button at (310, 462) on #updatingButton
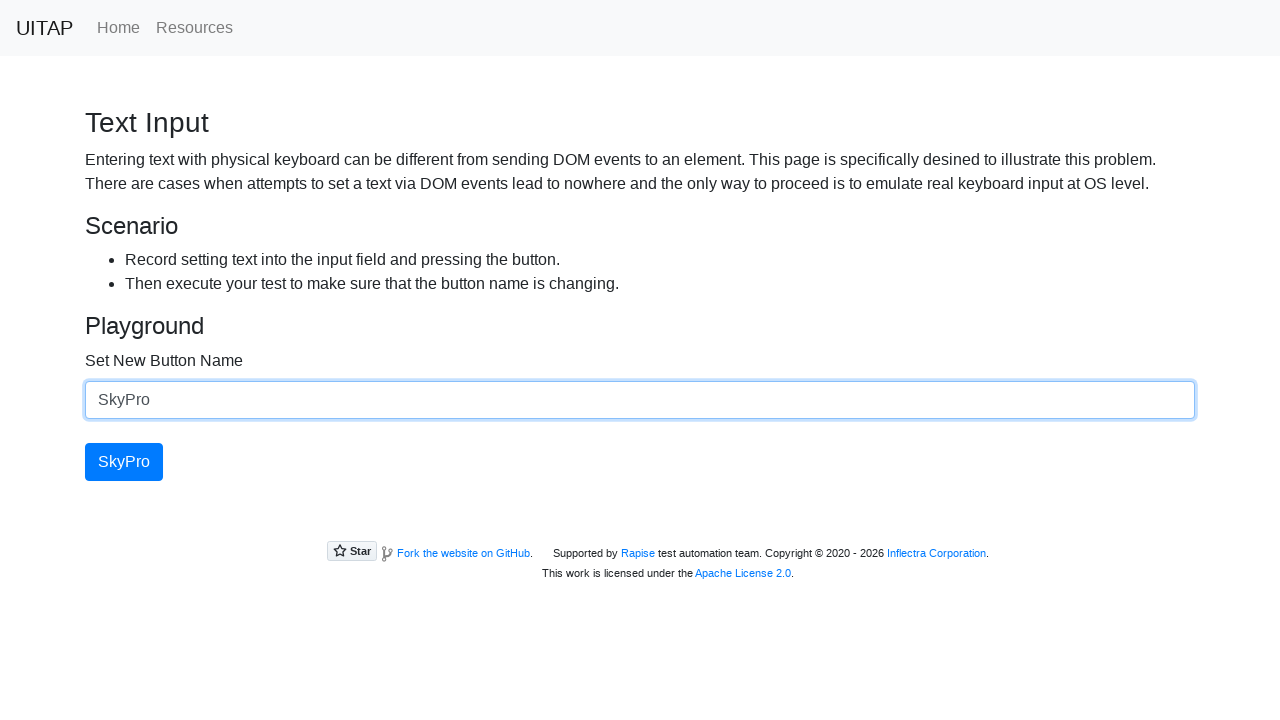

Verified button text was updated to 'SkyPro'
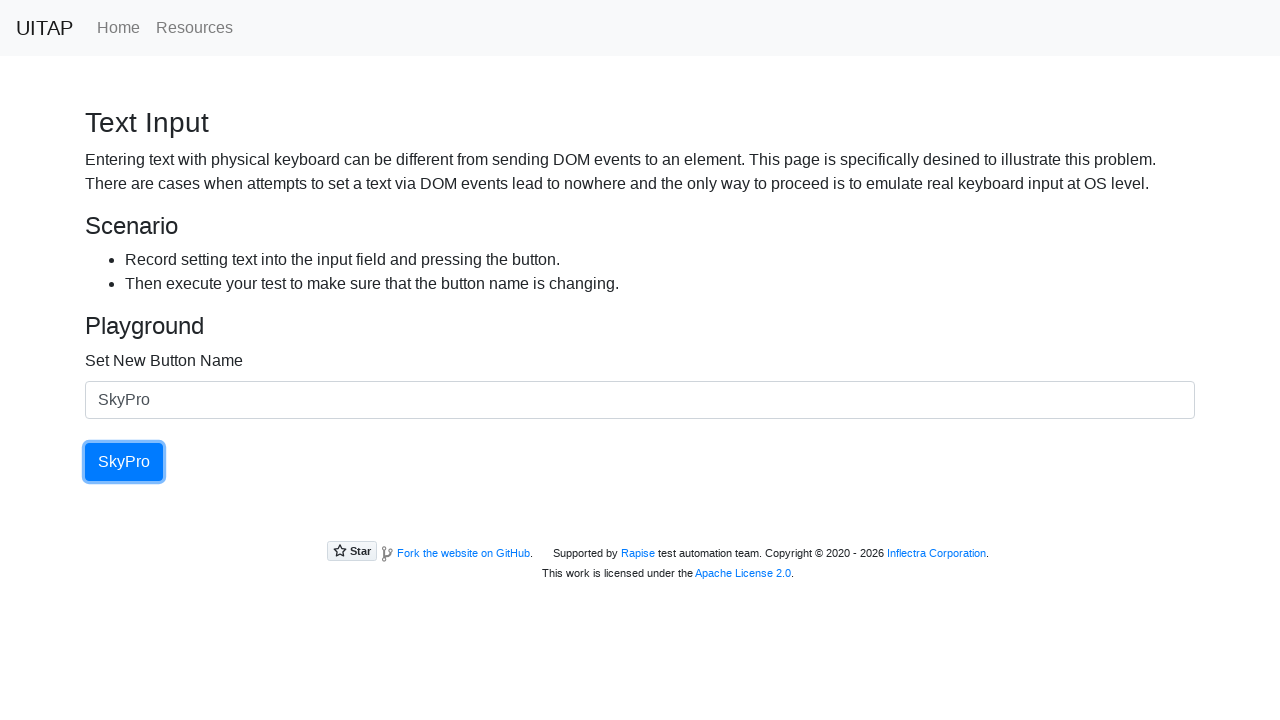

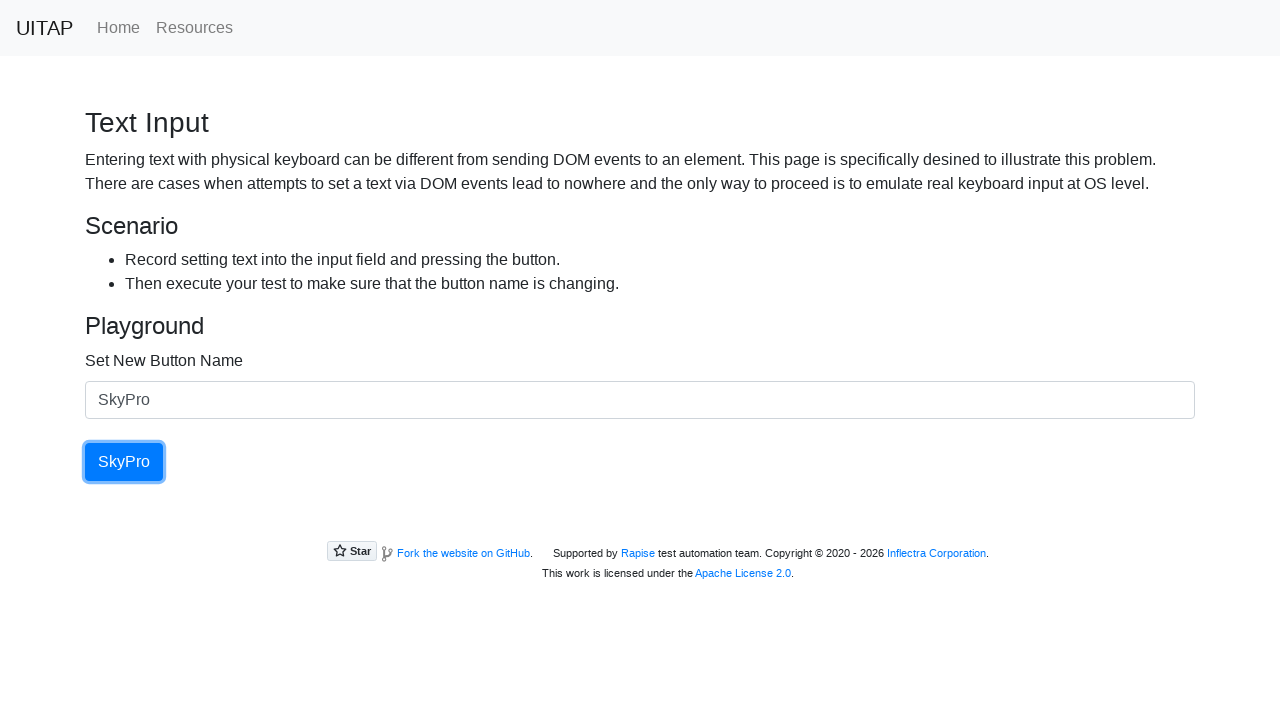